Tests dynamic loading functionality by clicking a start button and waiting for dynamically loaded content to appear using fluent wait

Starting URL: https://the-internet.herokuapp.com/dynamic_loading/1

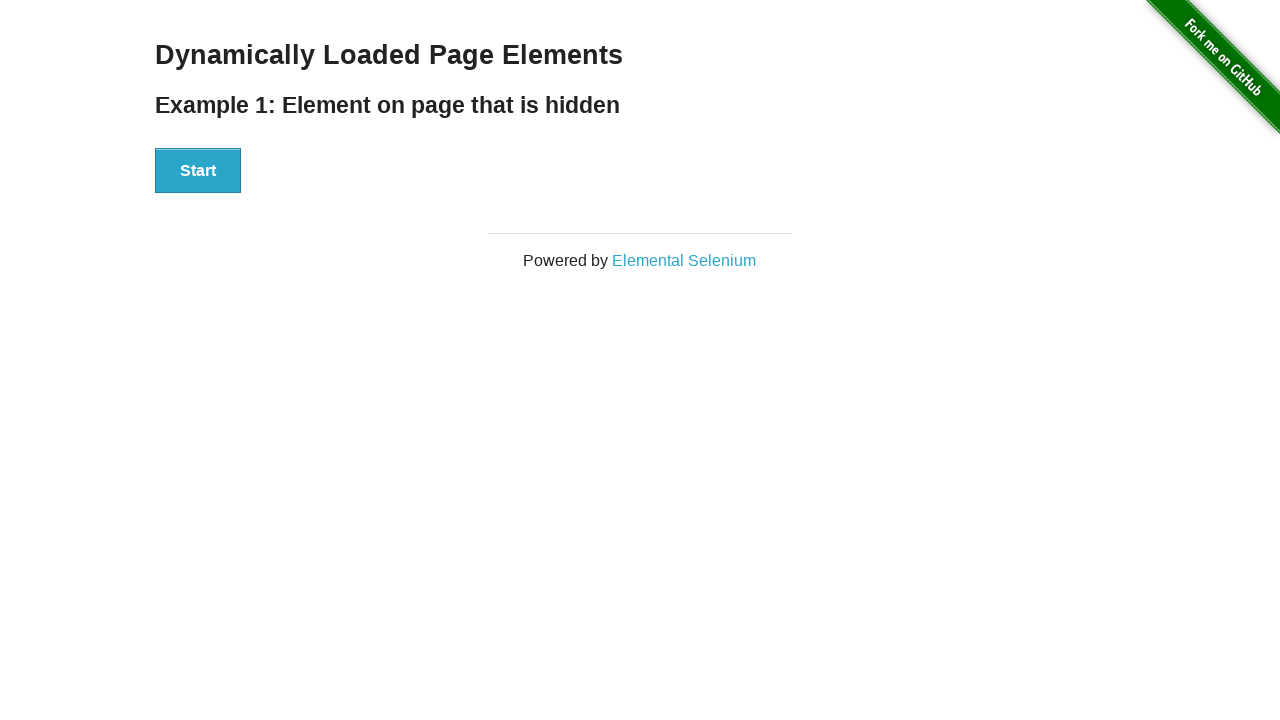

Clicked start button to trigger dynamic content loading at (198, 171) on xpath=//*[@id="start"]/button
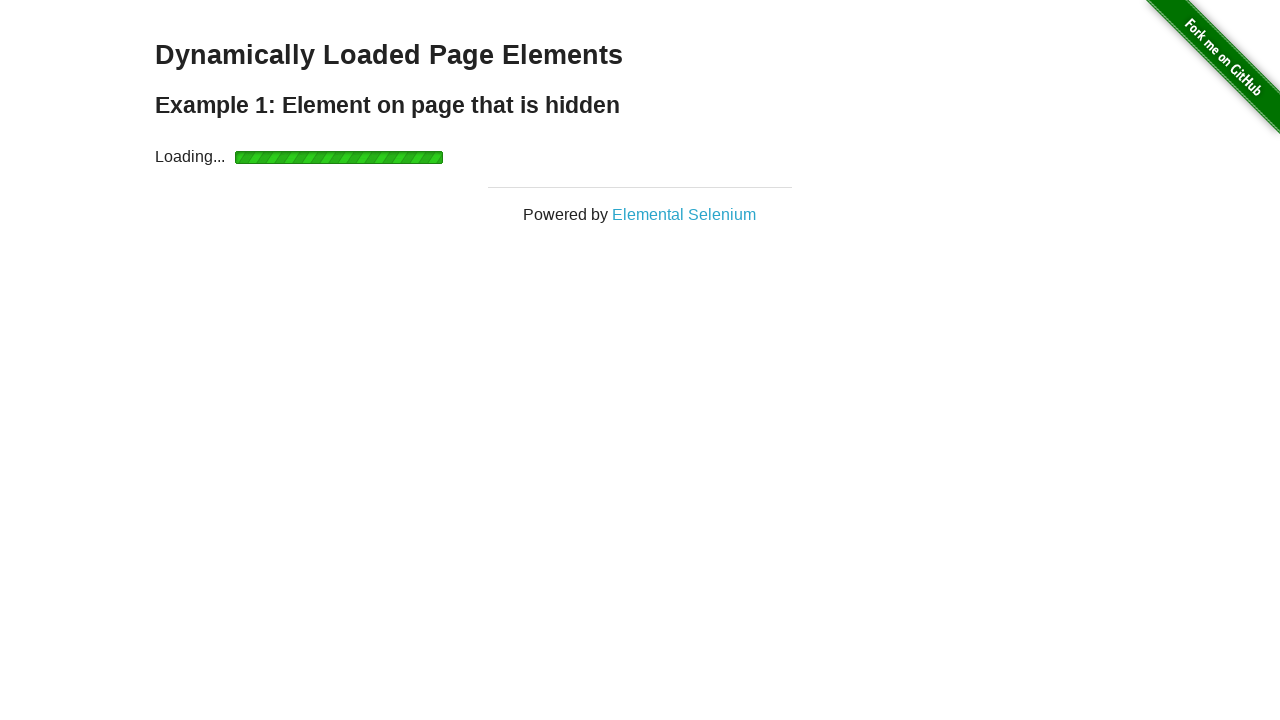

Waited for dynamically loaded content to appear
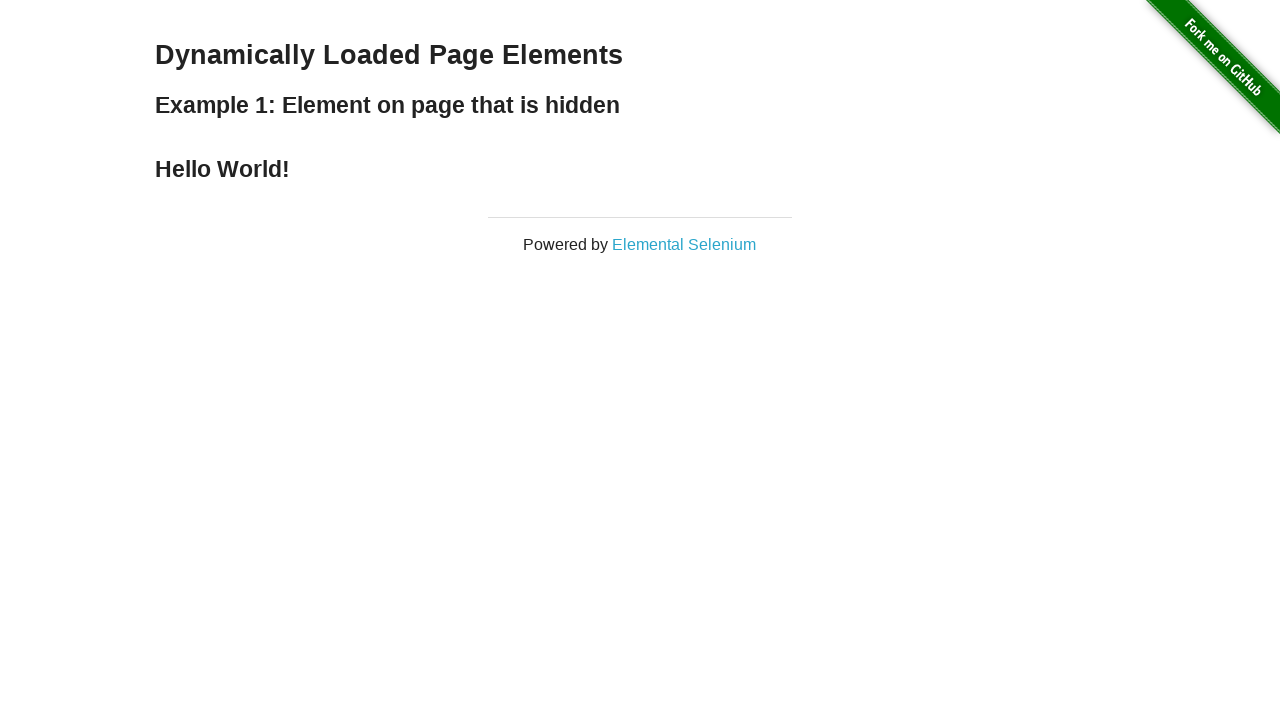

Verified that the dynamically loaded element is visible
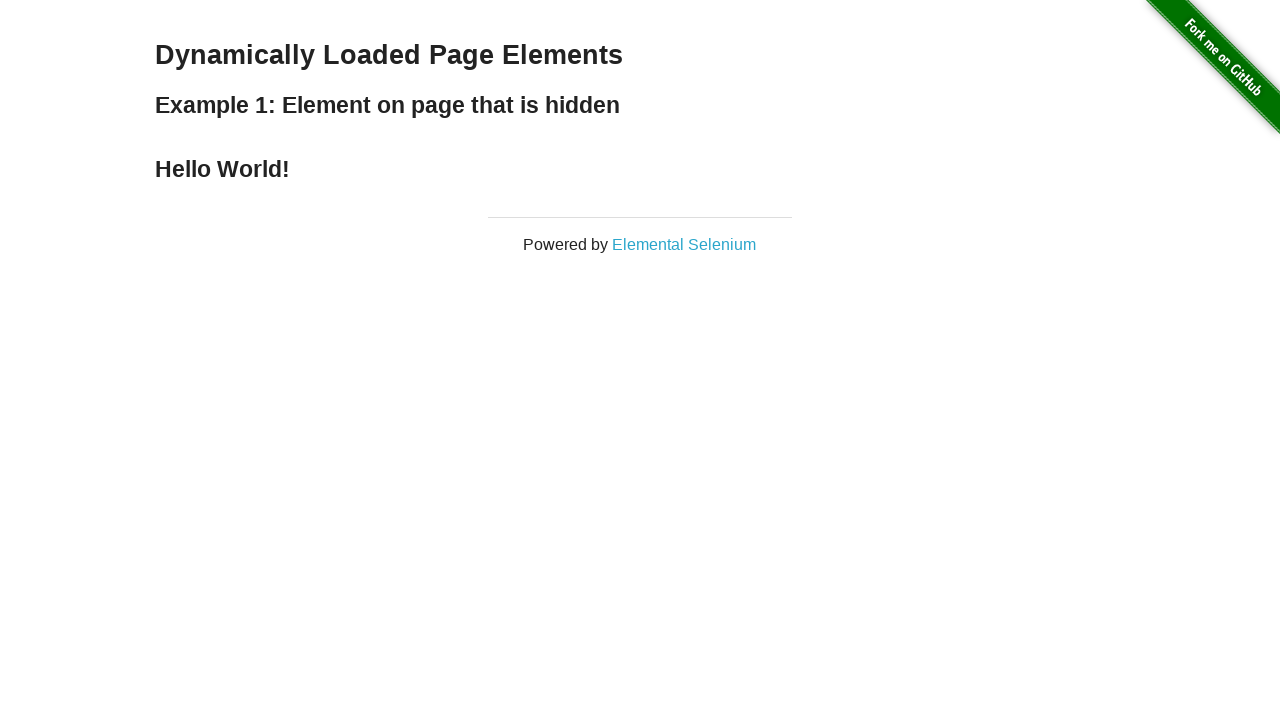

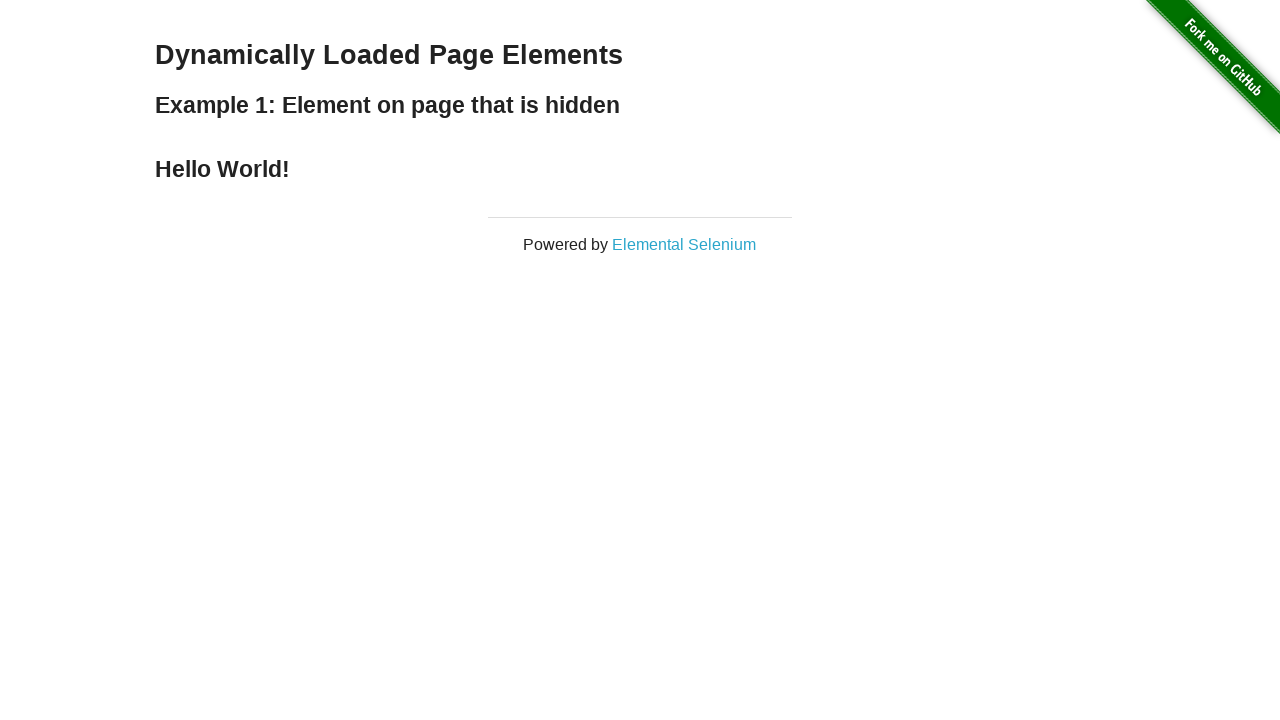